Tests that leading and trailing tabs are trimmed when saving a todo edit

Starting URL: https://todomvc.com/examples/typescript-angular/#/

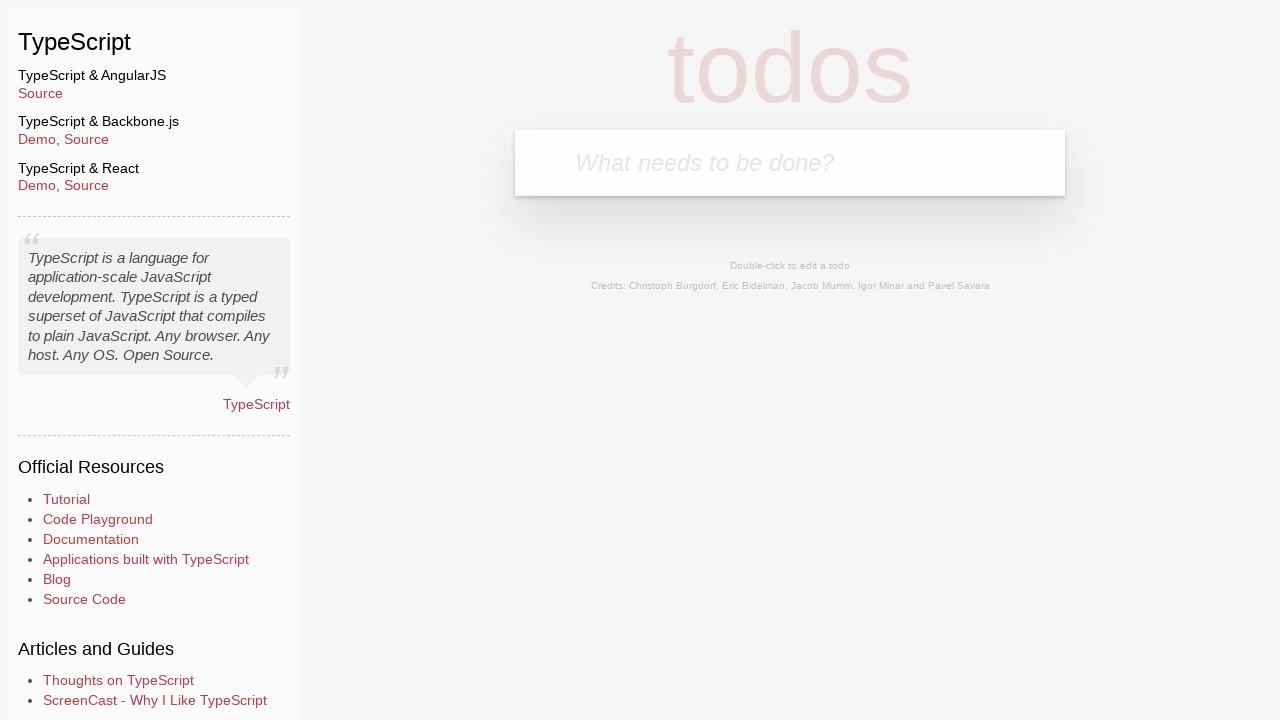

Filled new todo input with 'Lorem' on .new-todo
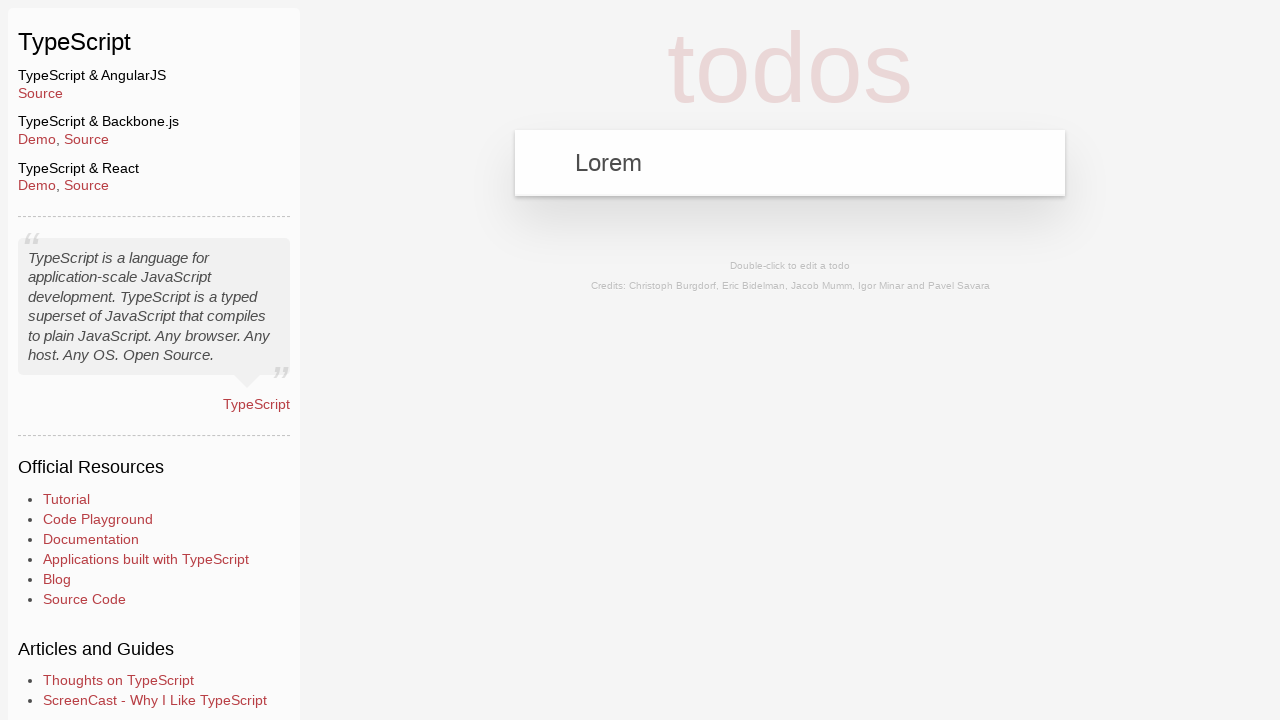

Pressed Enter to create new todo on .new-todo
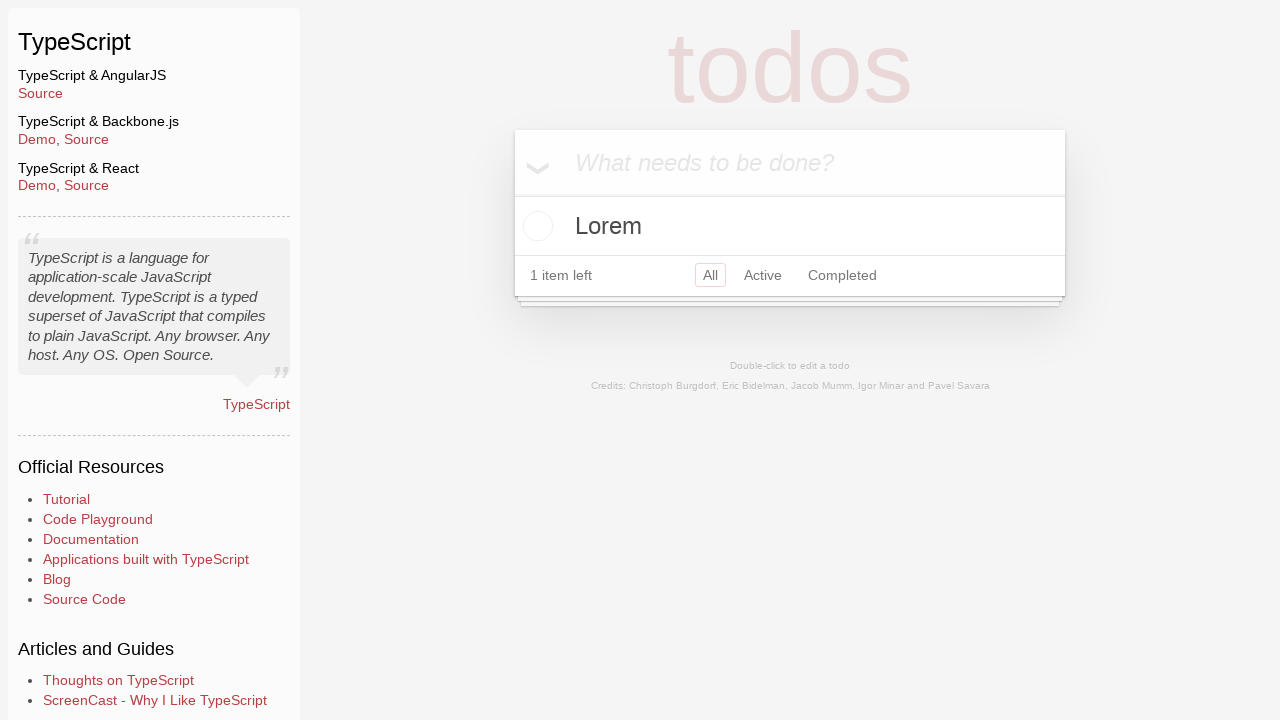

Double-clicked todo item to enter edit mode at (790, 226) on text=Lorem
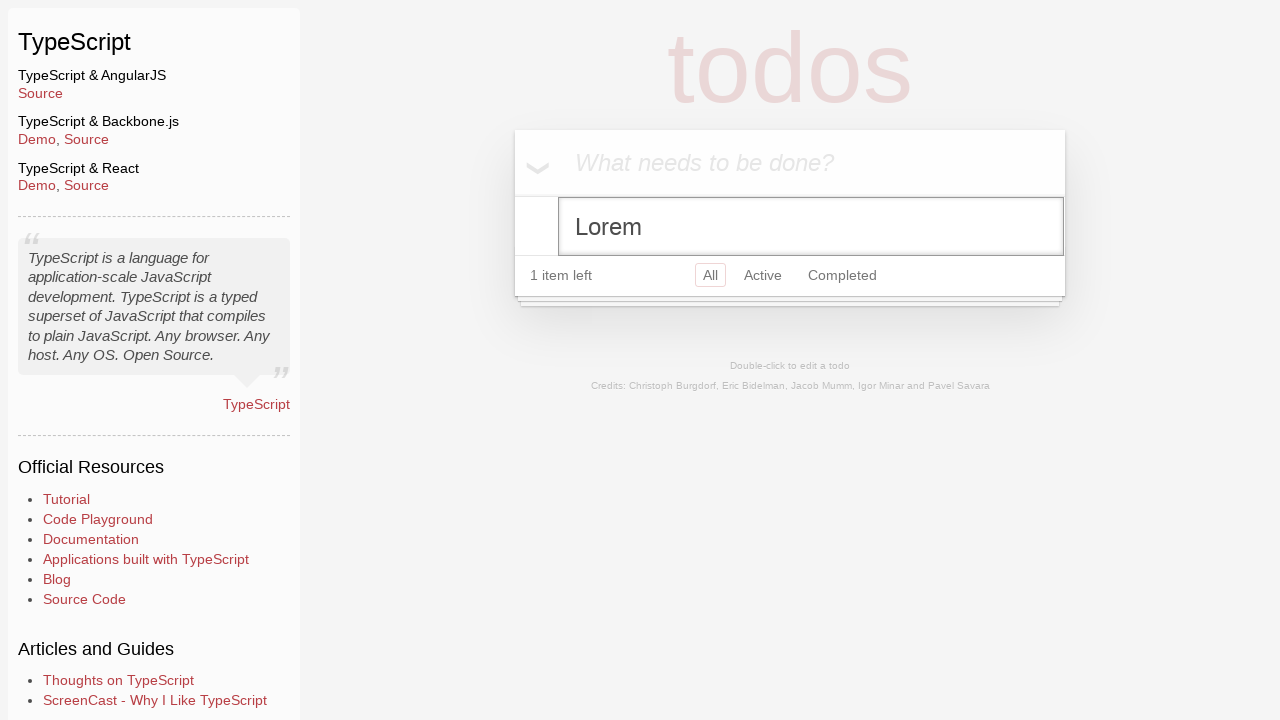

Filled edit field with text containing leading and trailing tabs on .edit
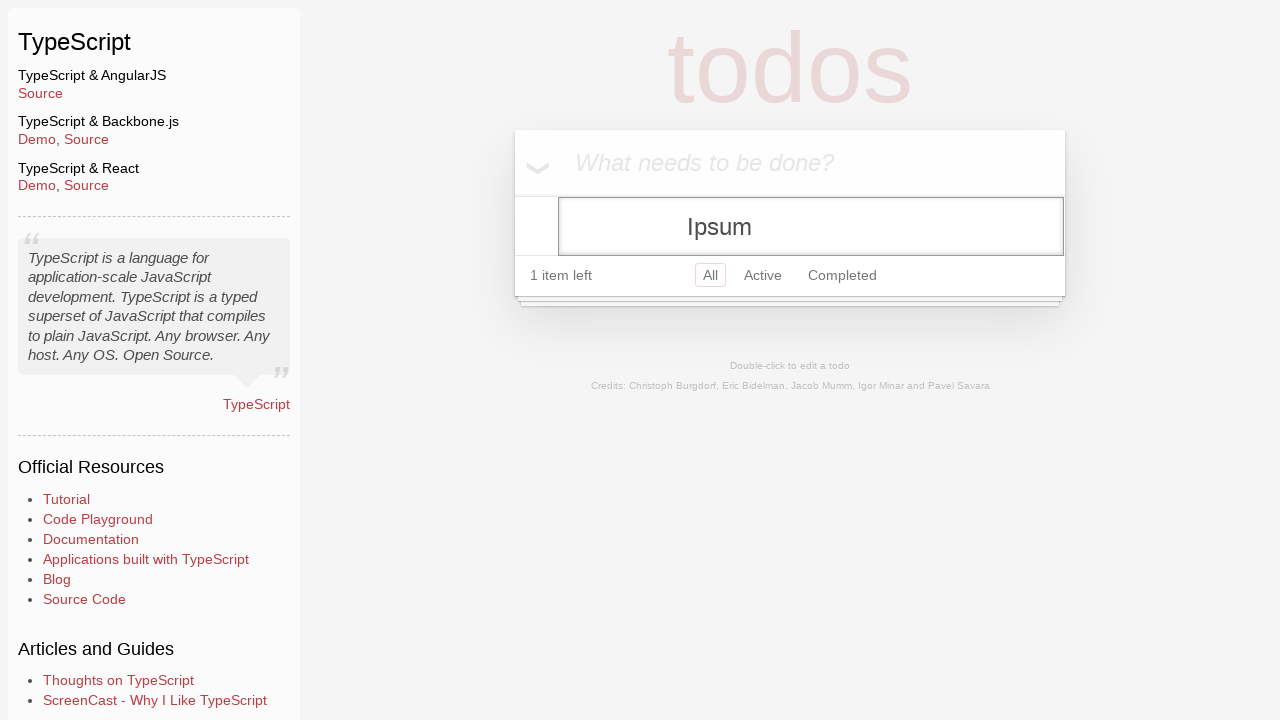

Clicked header to save todo edit at (790, 163) on header.header
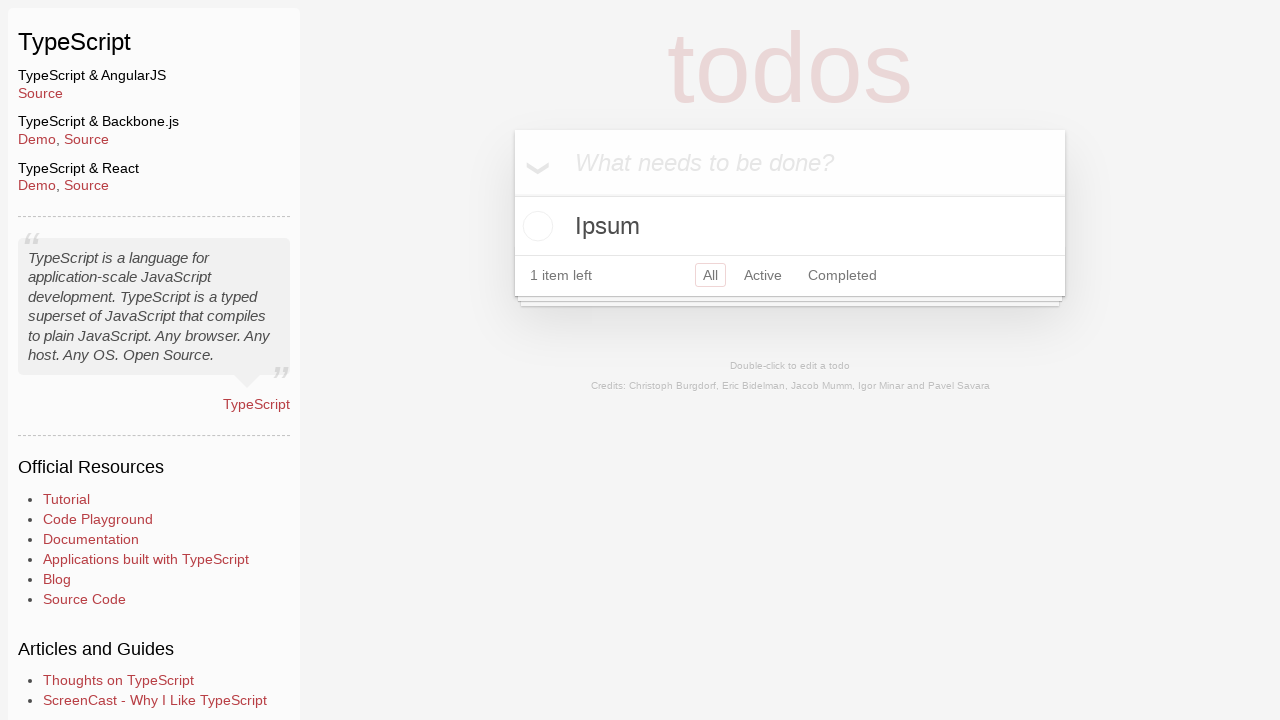

Verified that trimmed text 'Ipsum' is visible (leading and trailing tabs removed)
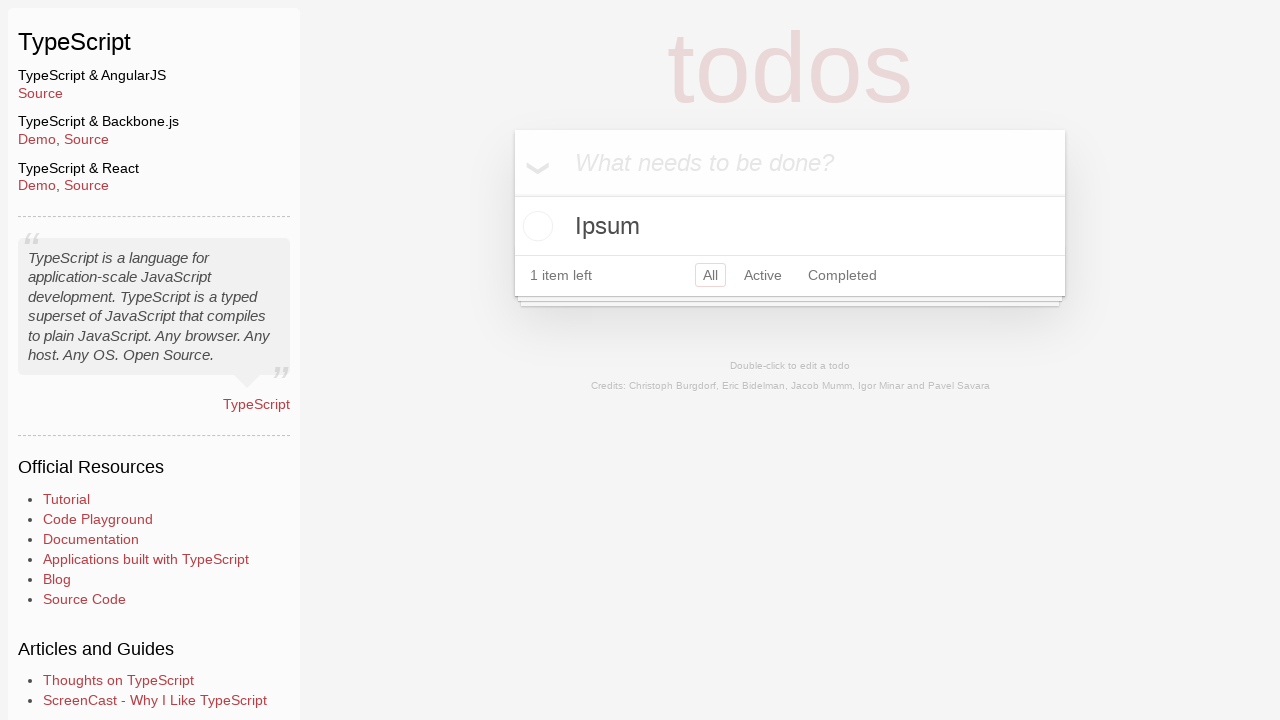

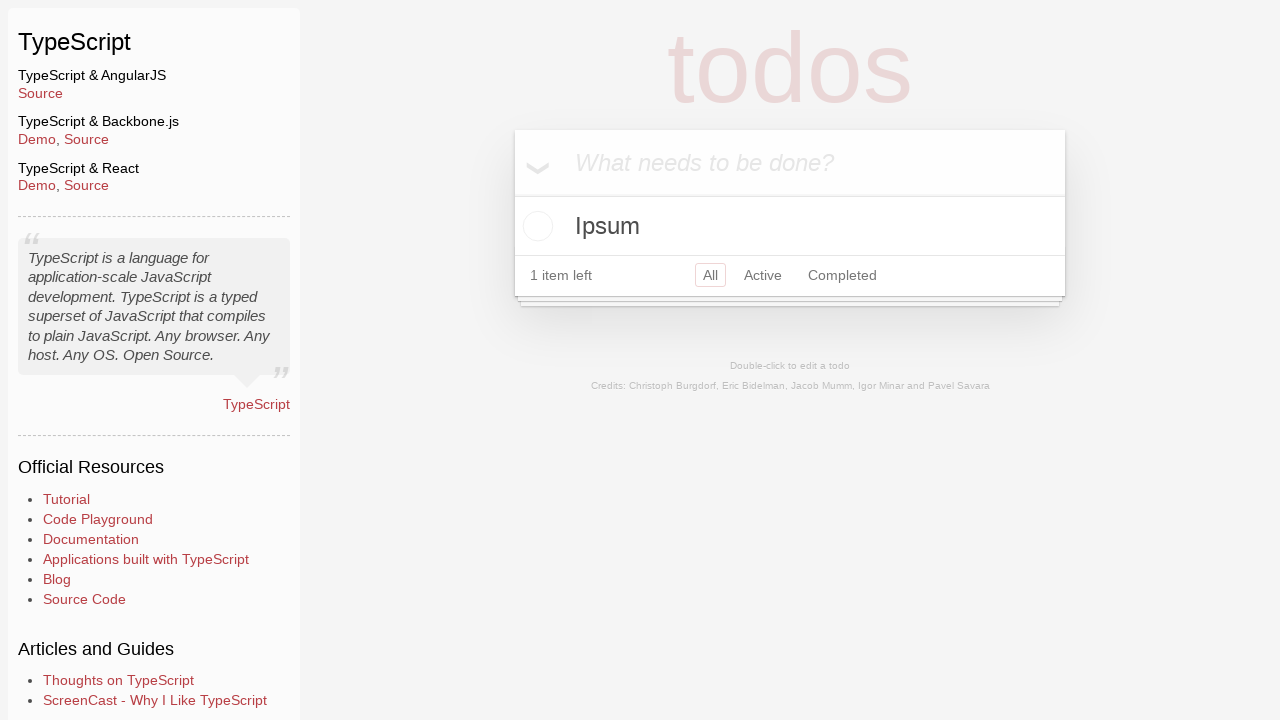